Navigates to Google Scholar, clicks on the options menu, and opens the advanced search dialog.

Starting URL: https://scholar.google.es/

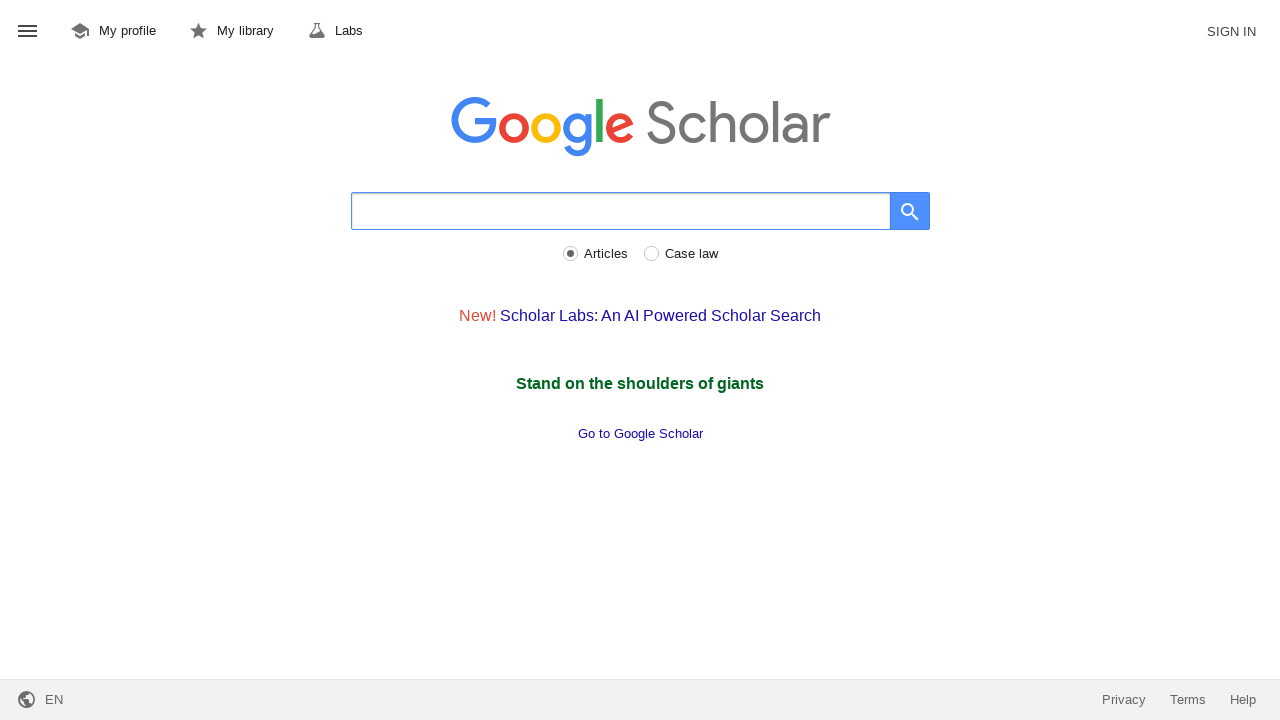

Clicked on the options/menu tool in Google Scholar header at (28, 32) on #gs_hdr_mnu
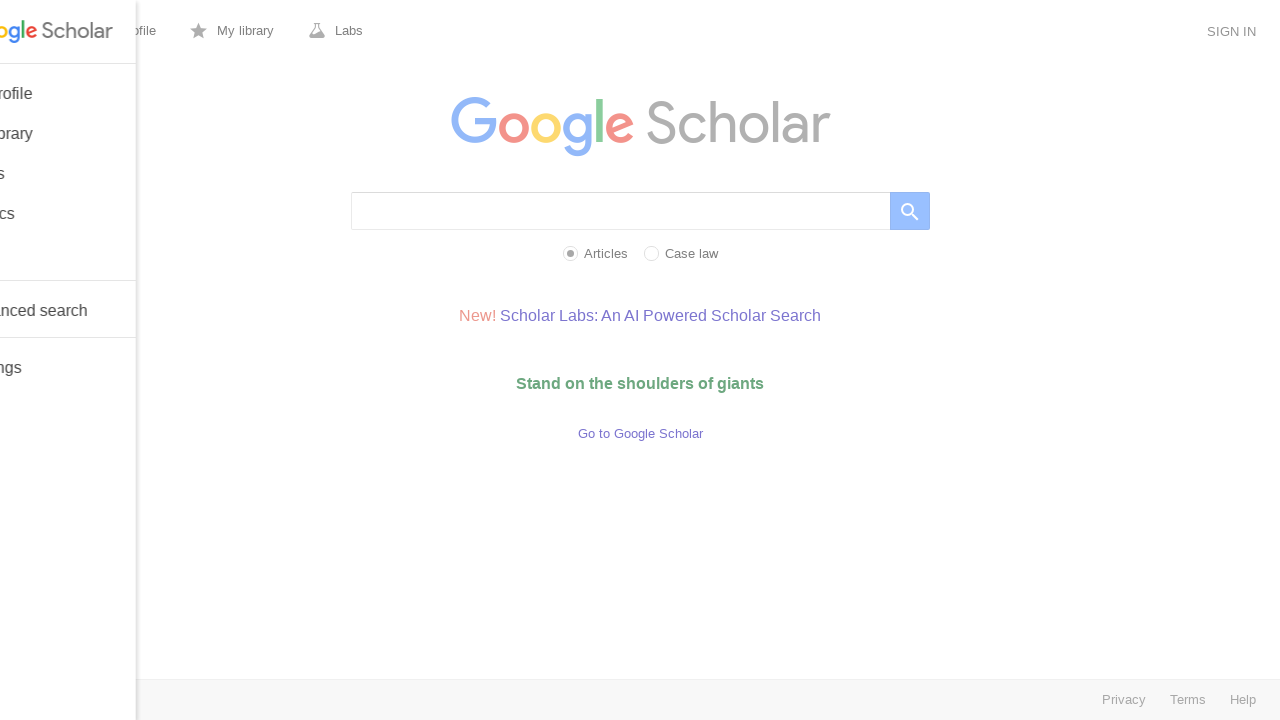

Clicked on advanced search option from menu at (114, 309) on #gs_hp_drw_adv
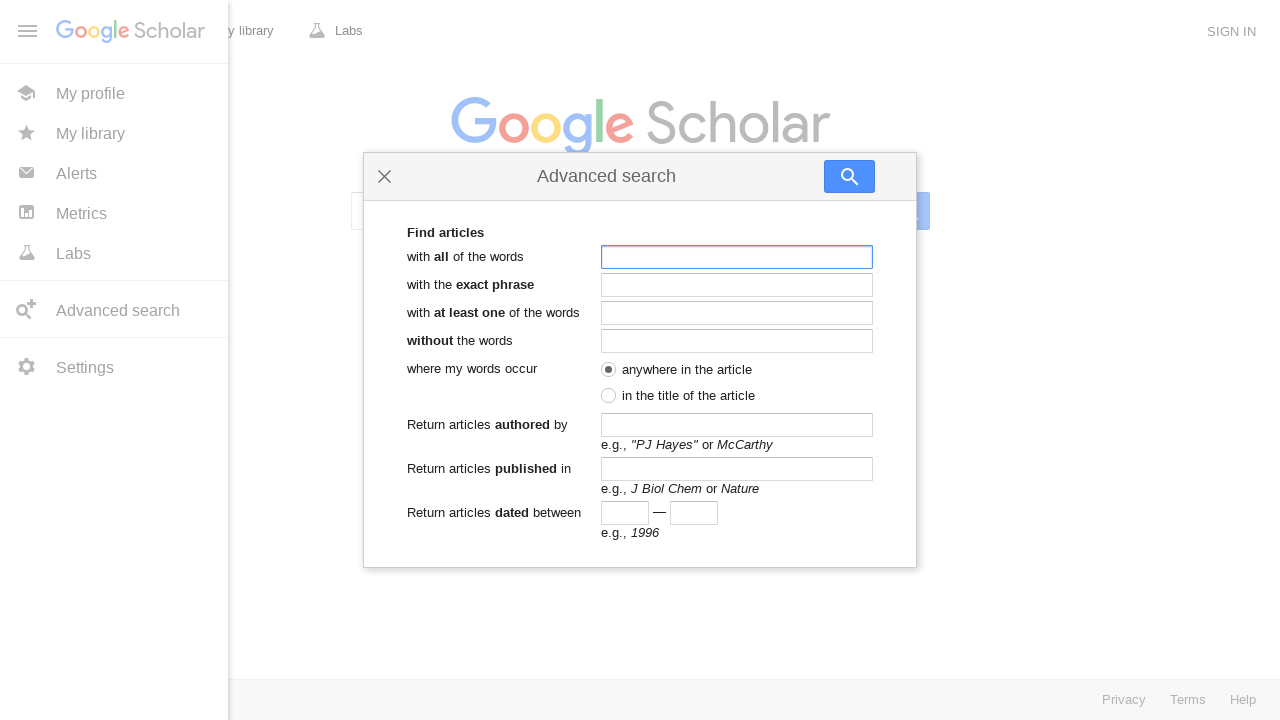

Advanced search dialog loaded successfully
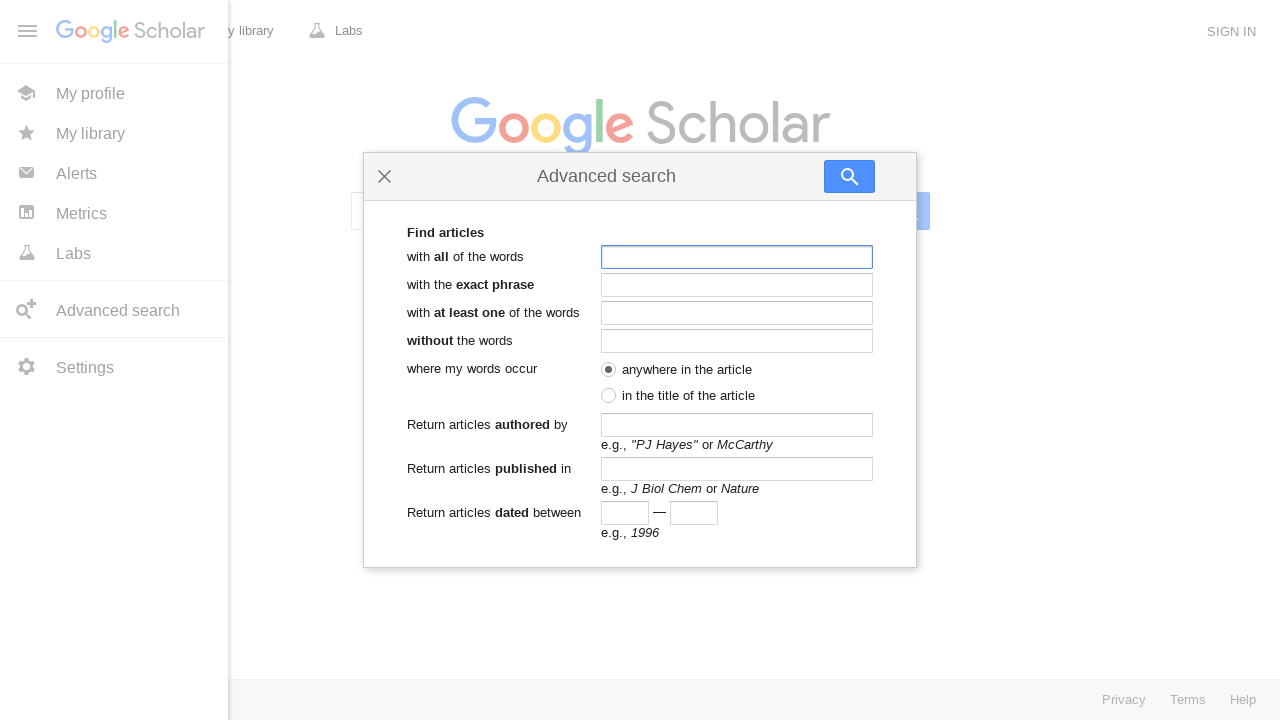

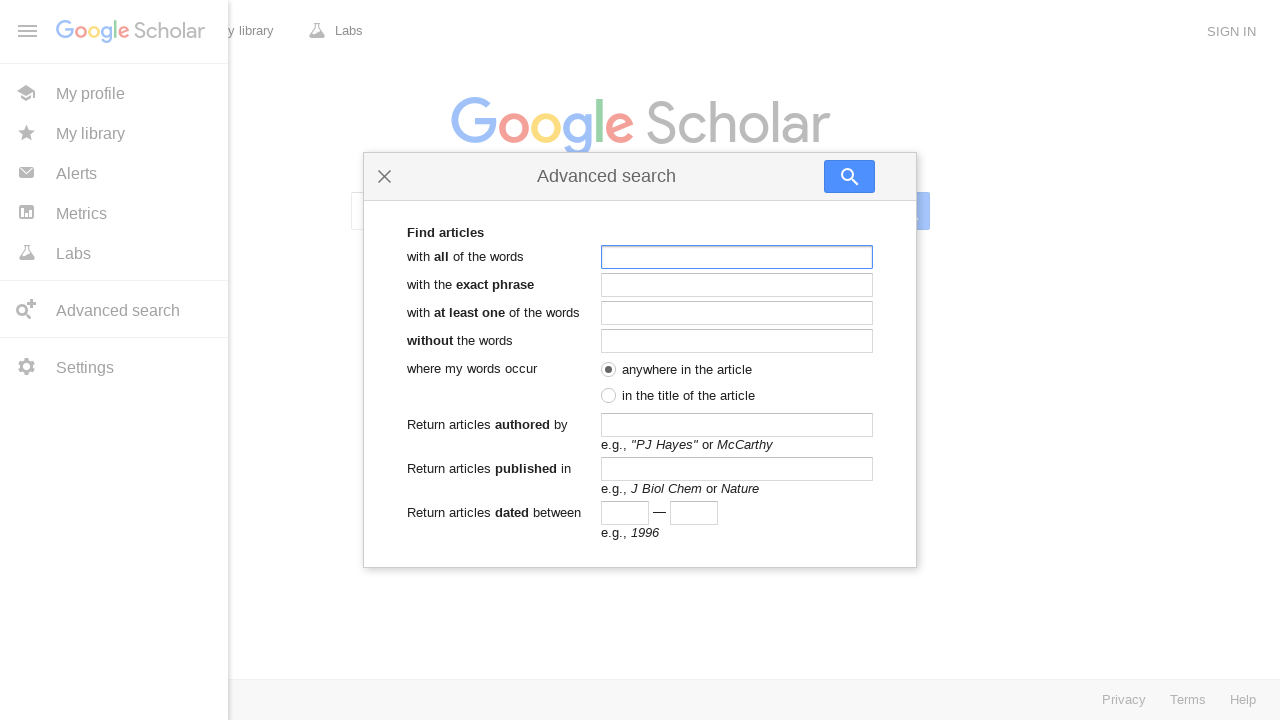